Tests deleting a product from the cart by clicking the remove button and verifying the item is removed from the table

Starting URL: https://dawidmikula.github.io/petStore/cart.html

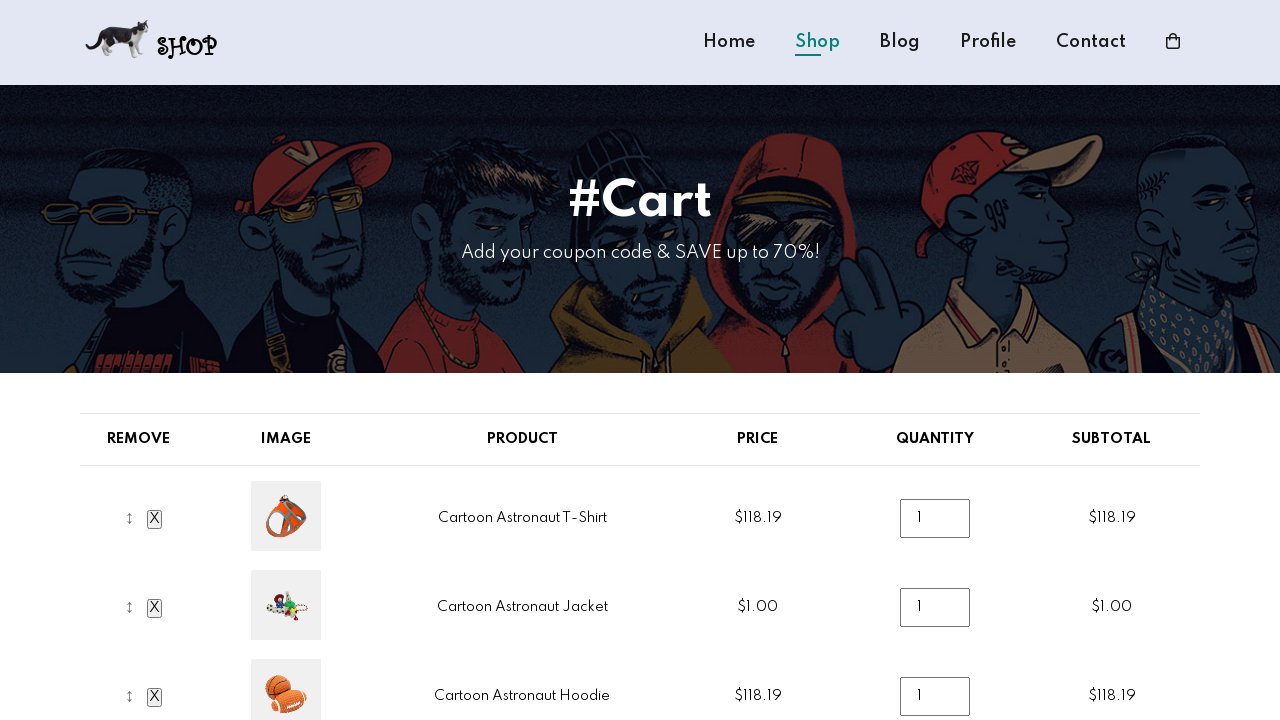

Waited for product names to load in cart table
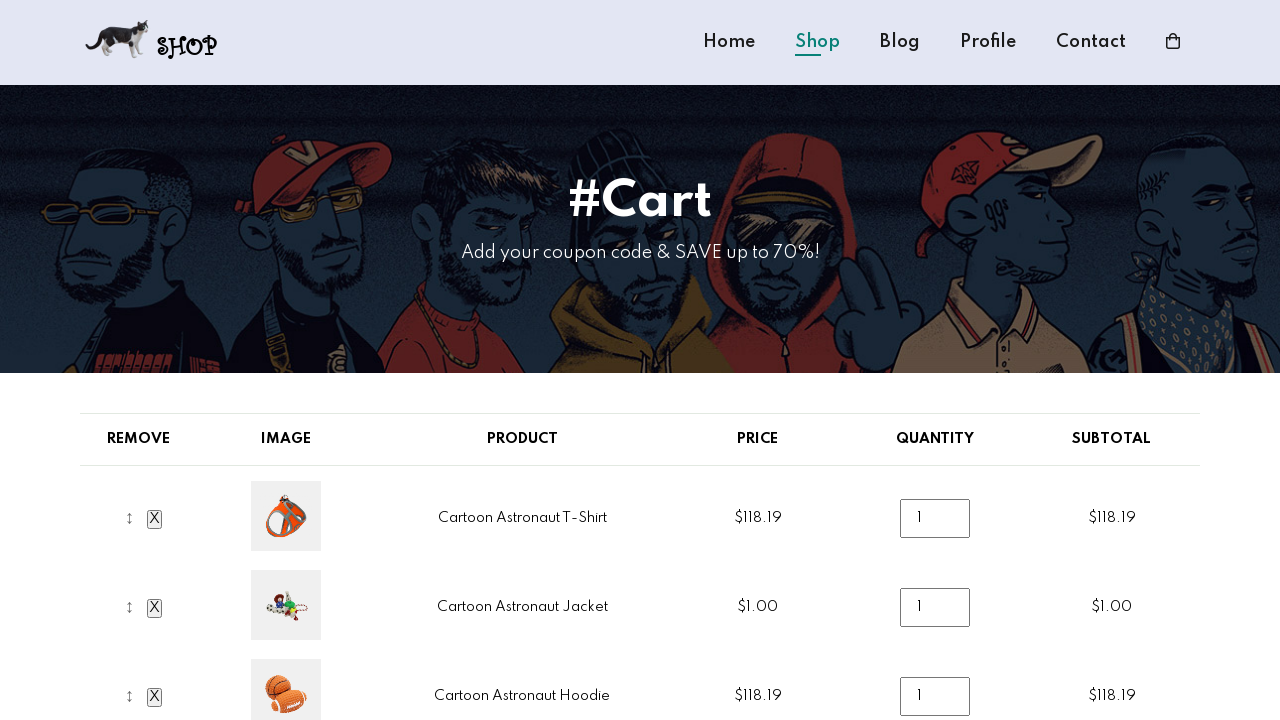

Retrieved 3 products from cart before deletion
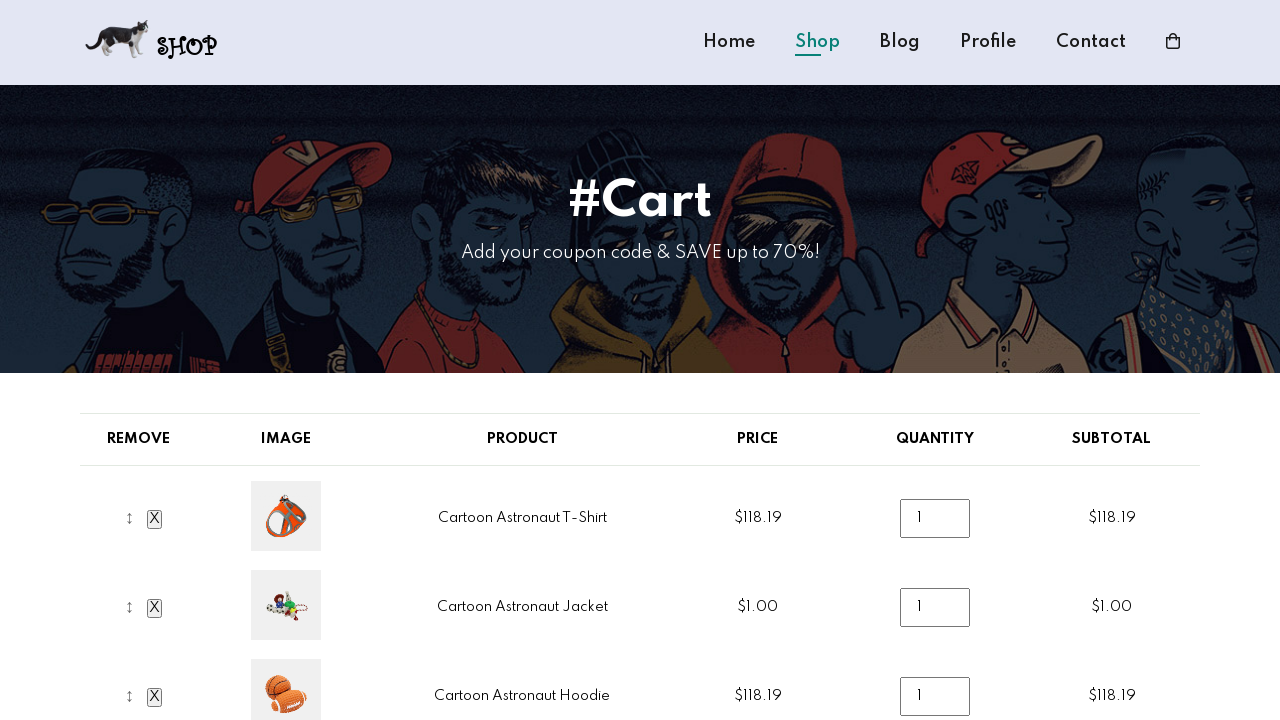

Identified product to delete: 'Cartoon Astronaut Jacket' at index 1
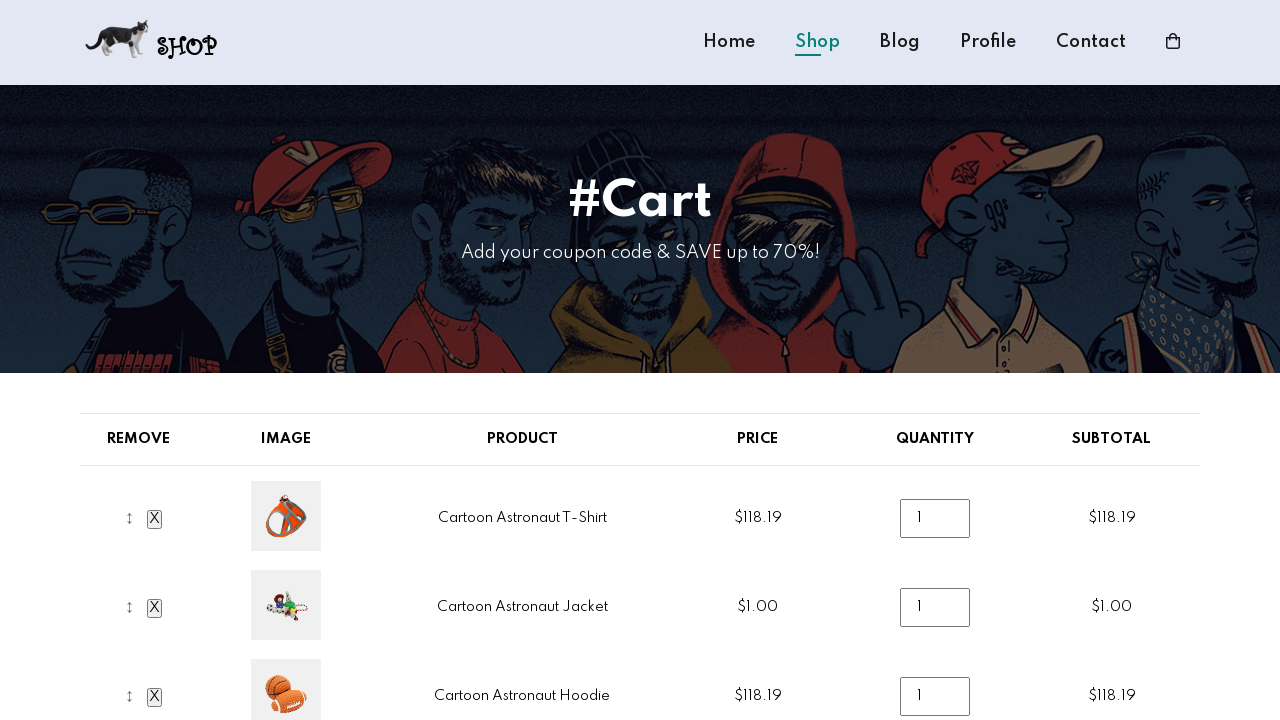

Clicked remove button for product at index 1 at (155, 608) on .remove-item >> nth=1
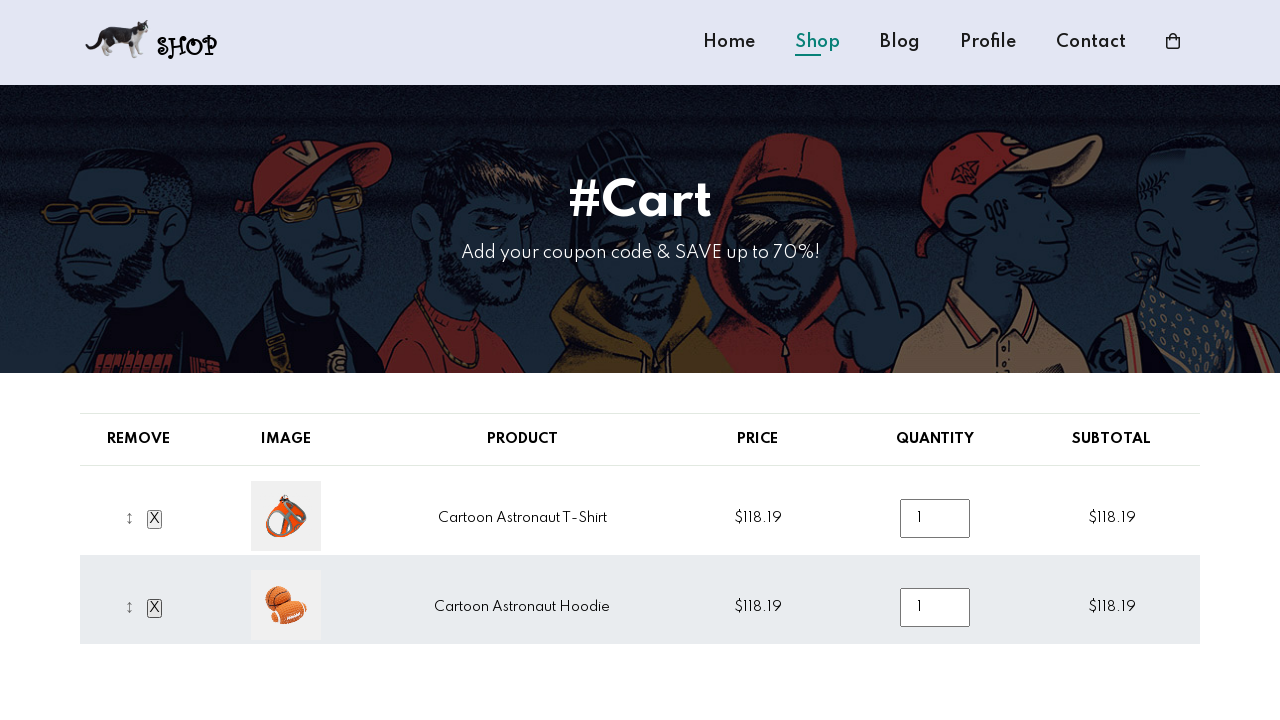

Waited for cart table to update after deletion
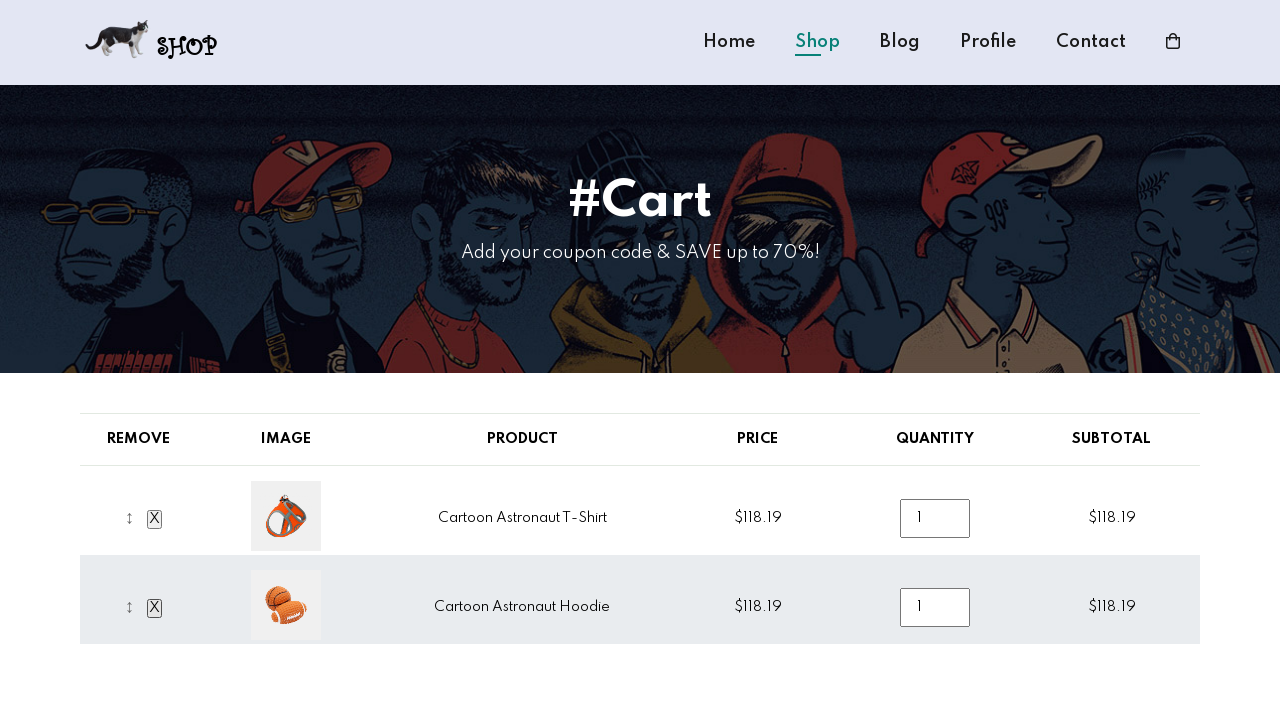

Retrieved 2 products from cart after deletion
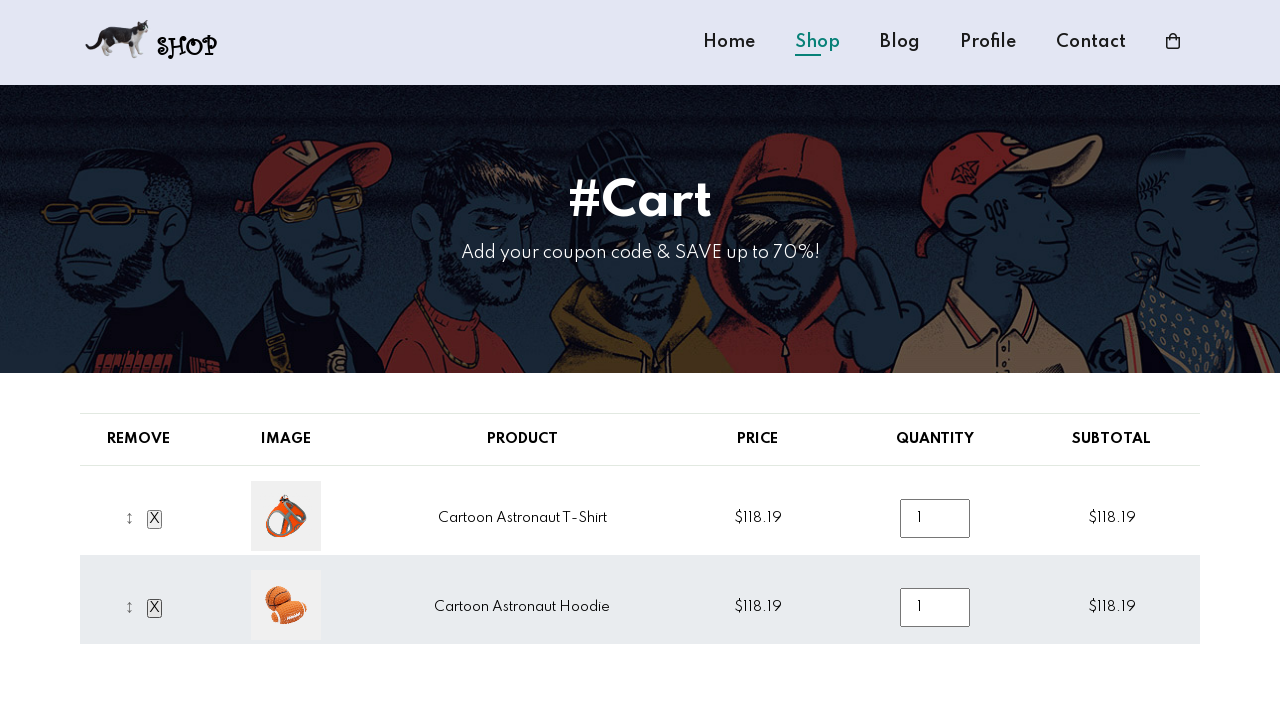

Verified that 'Cartoon Astronaut Jacket' was successfully removed from cart
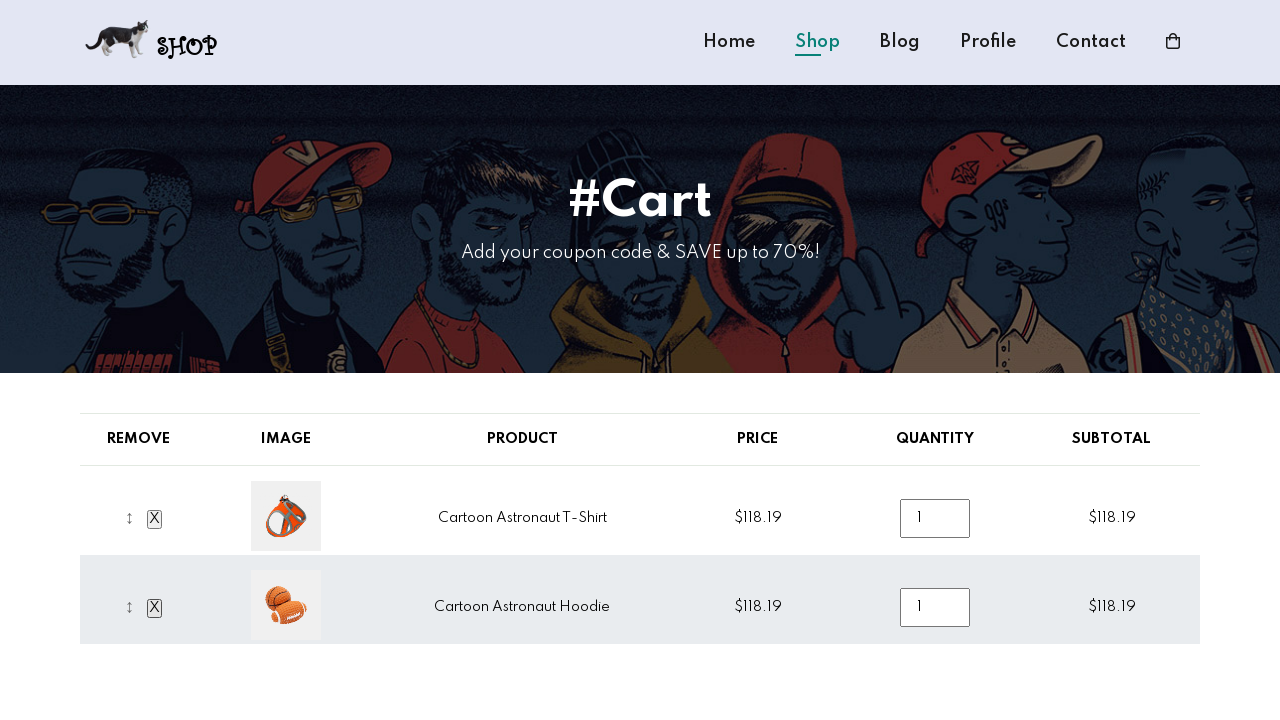

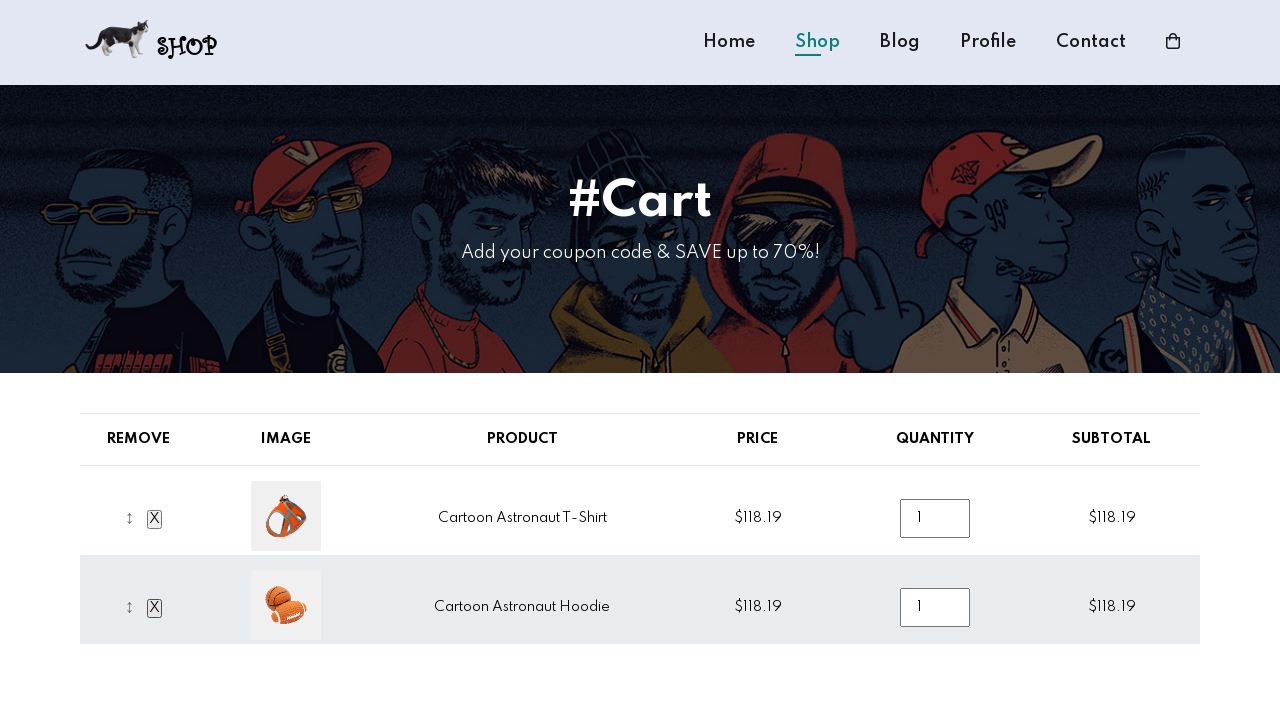